Tests an explicit wait scenario where the automation waits for a price to change to $100, then clicks a book button, calculates an answer using a math formula based on a displayed value, and submits the answer.

Starting URL: http://suninjuly.github.io/explicit_wait2.html

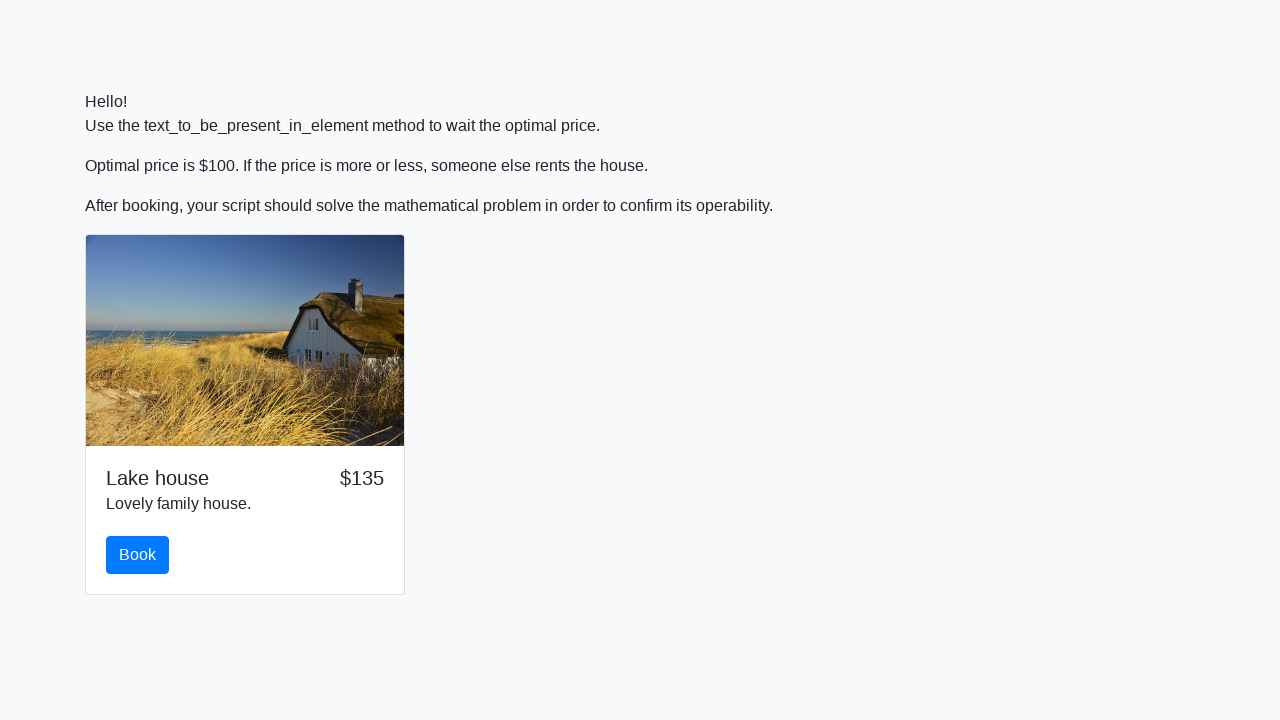

Waited for price element to display $100
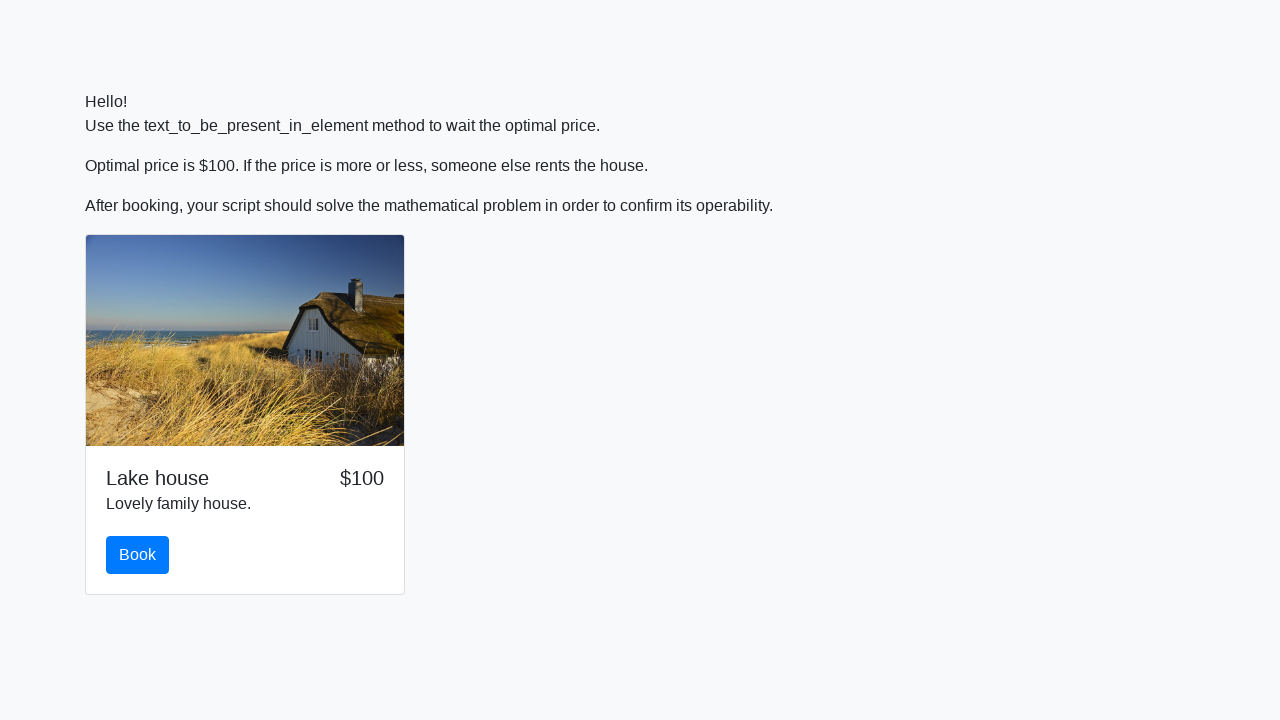

Clicked the book button at (138, 555) on #book
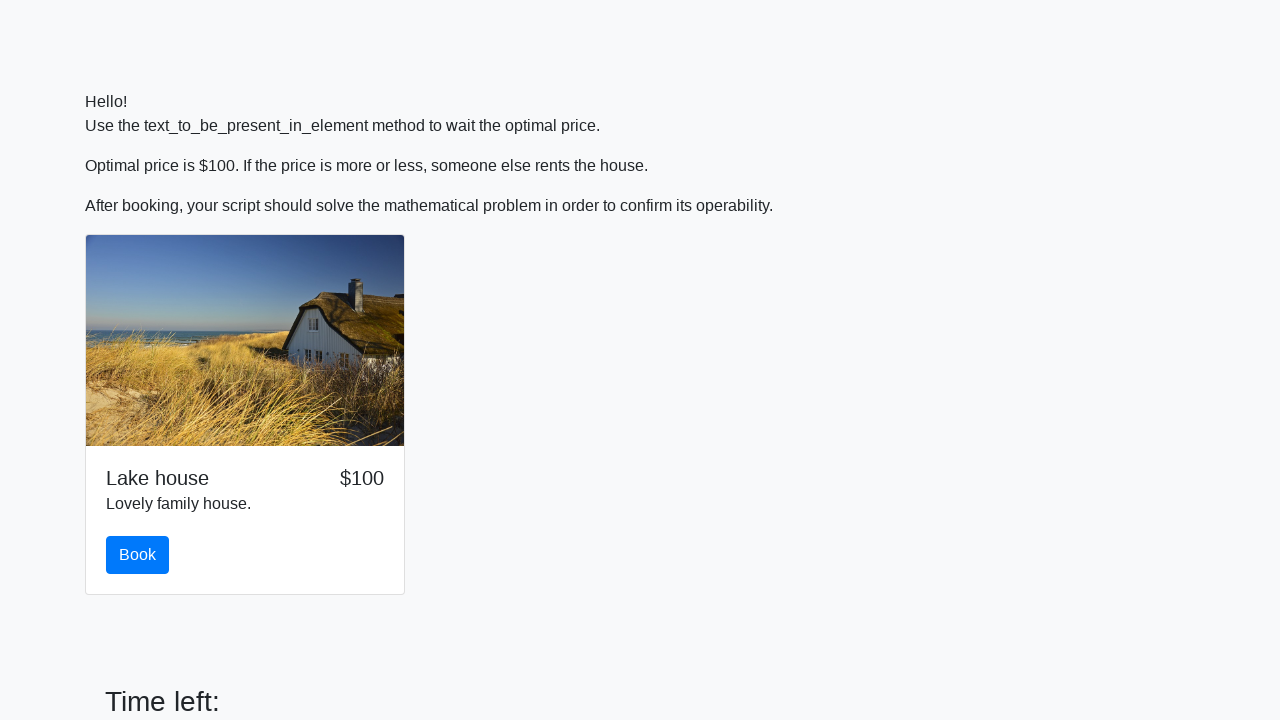

Retrieved input value: 597
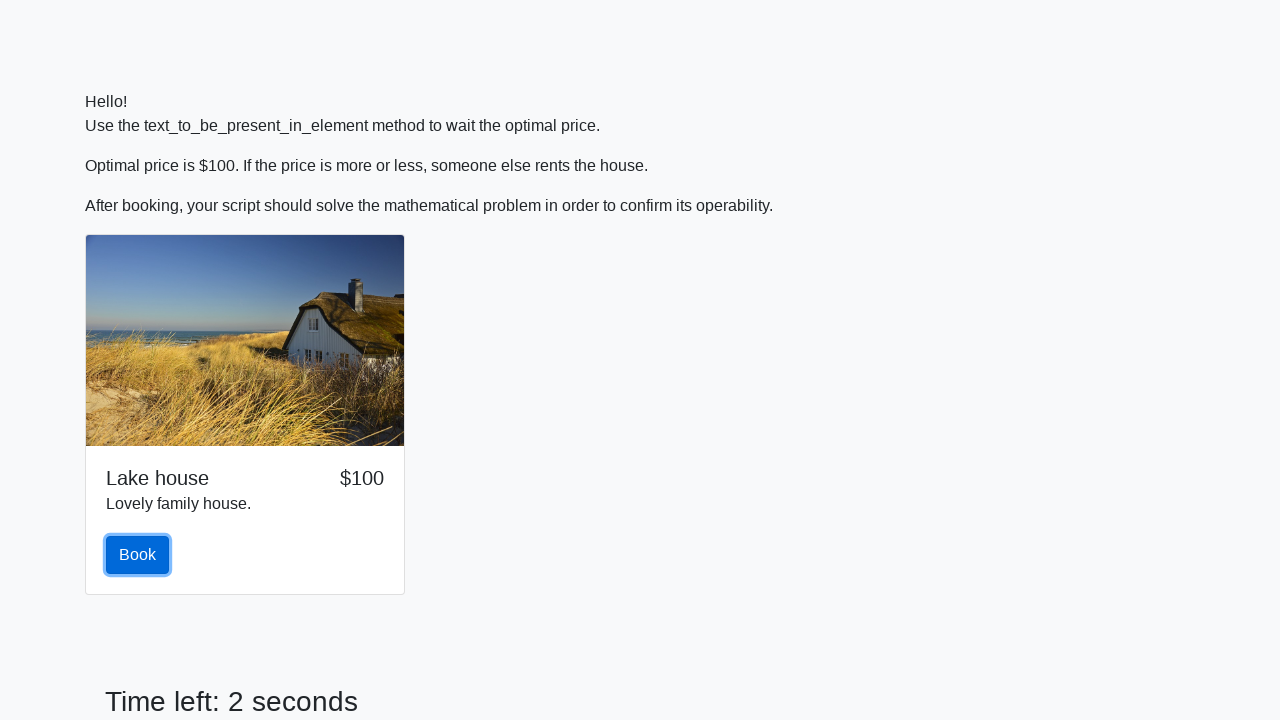

Filled answer field with calculated value: 0.1543531524644554 on #answer
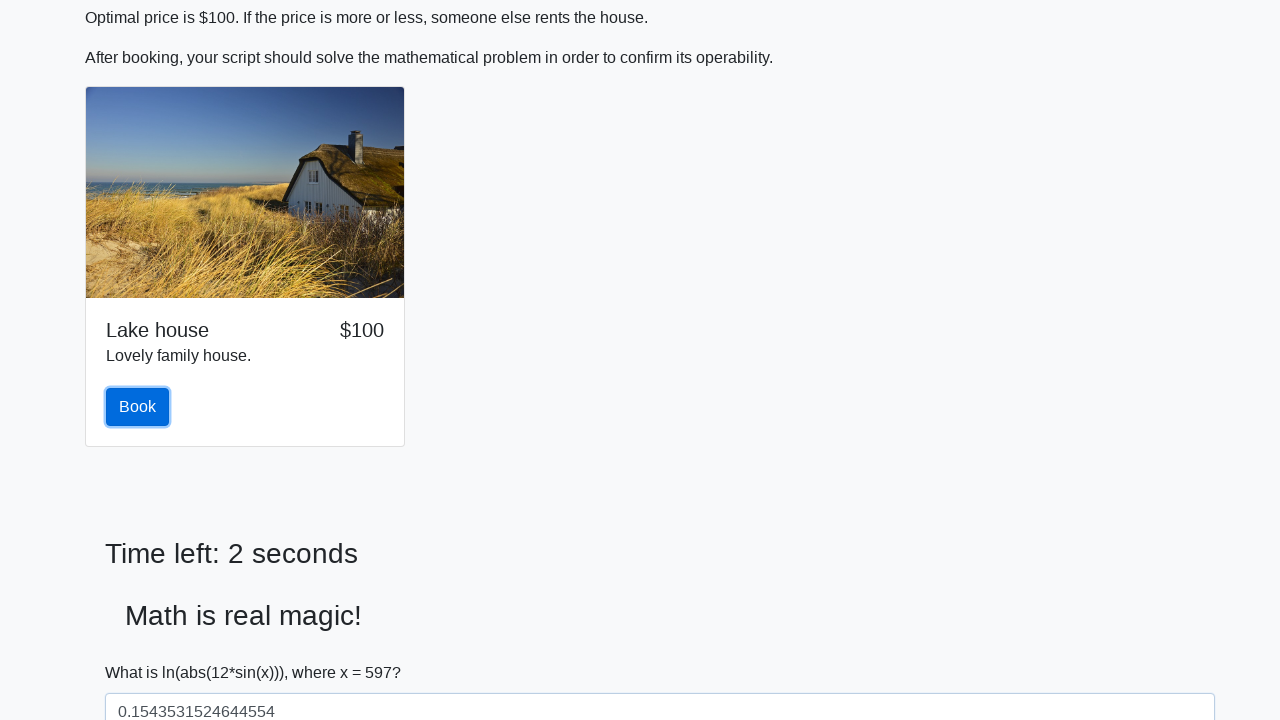

Clicked the solve button to submit the answer at (143, 651) on #solve
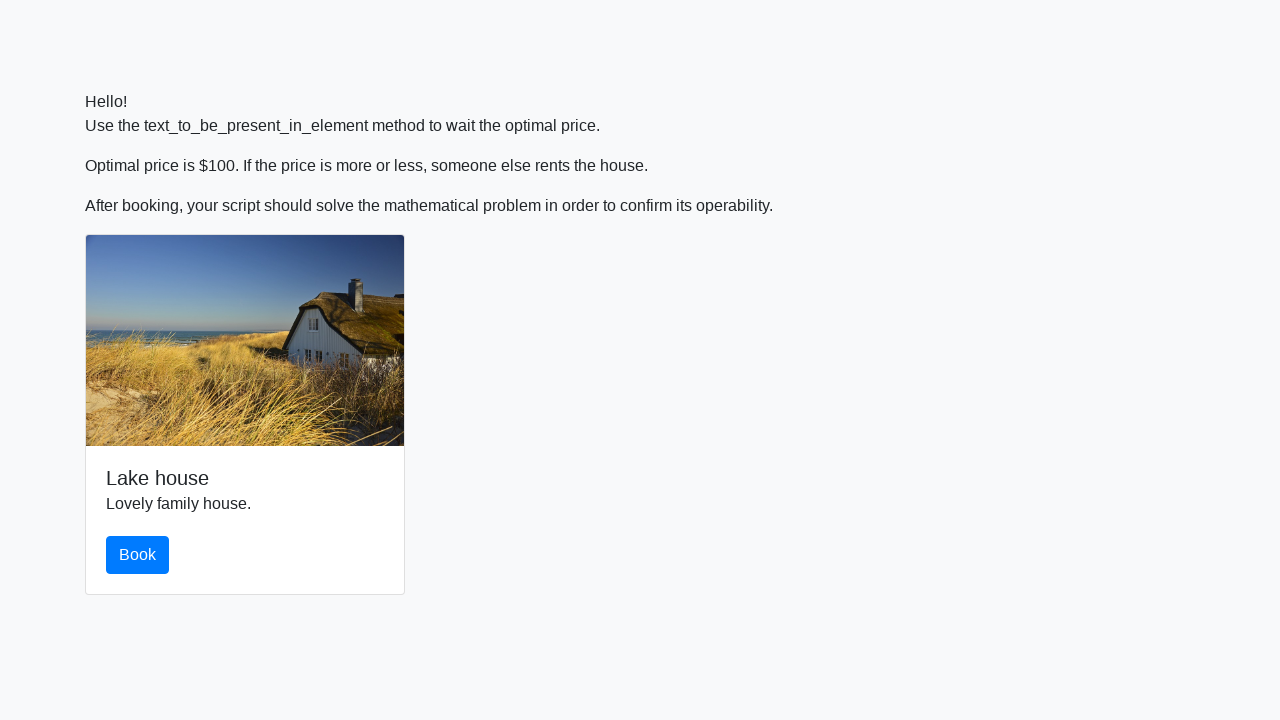

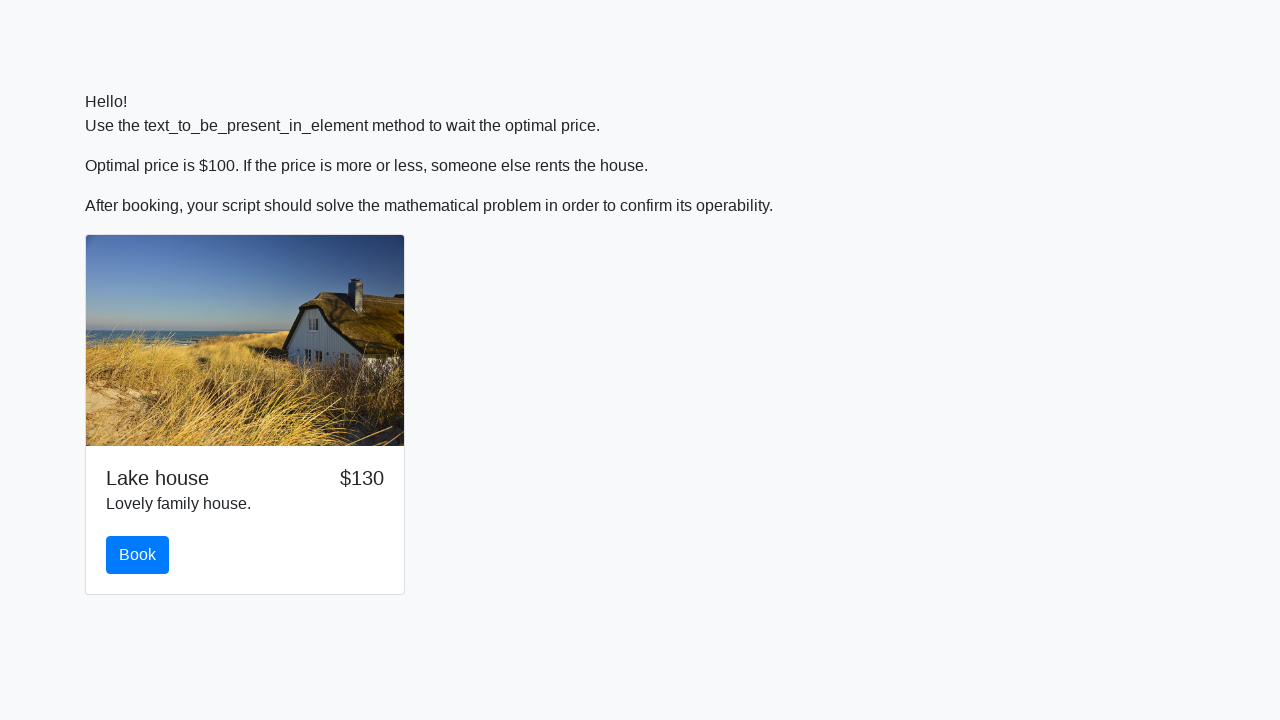